Tests JavaScript alert handling by clicking a button that triggers a simple alert, accepting the alert, and verifying the result message is displayed.

Starting URL: https://training-support.net/webelements/alerts

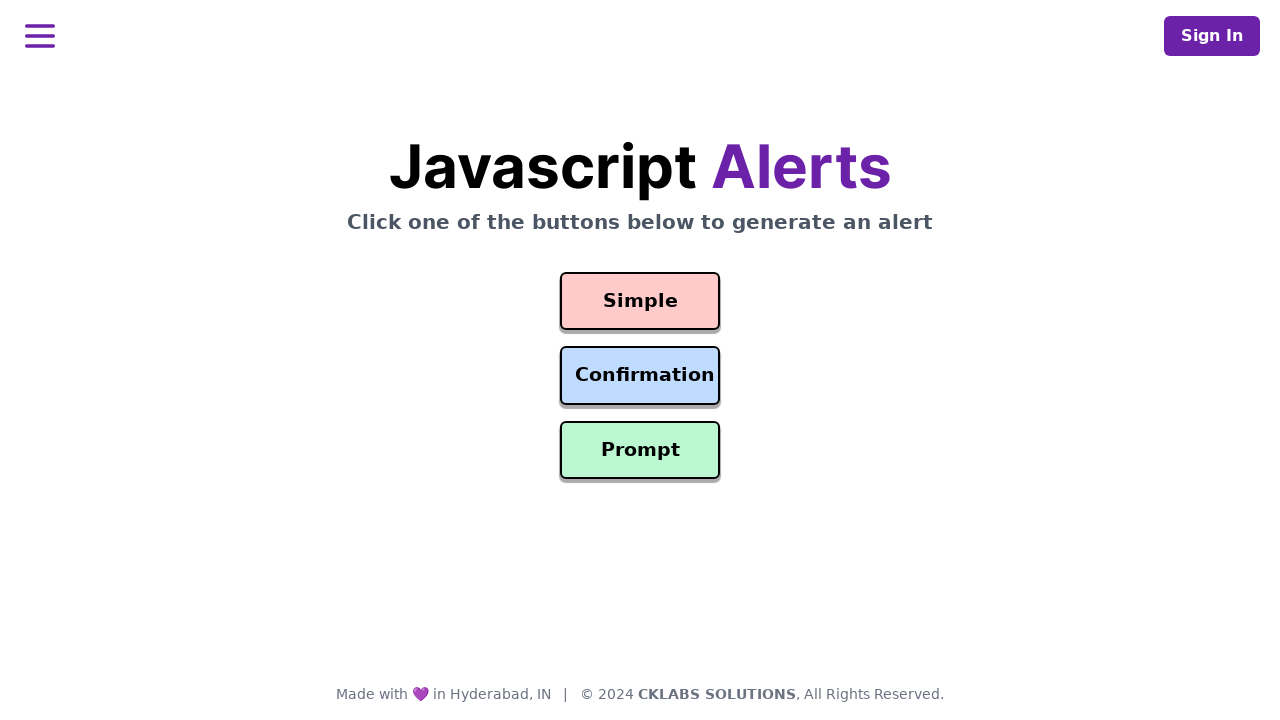

Set up dialog handler to automatically accept alerts
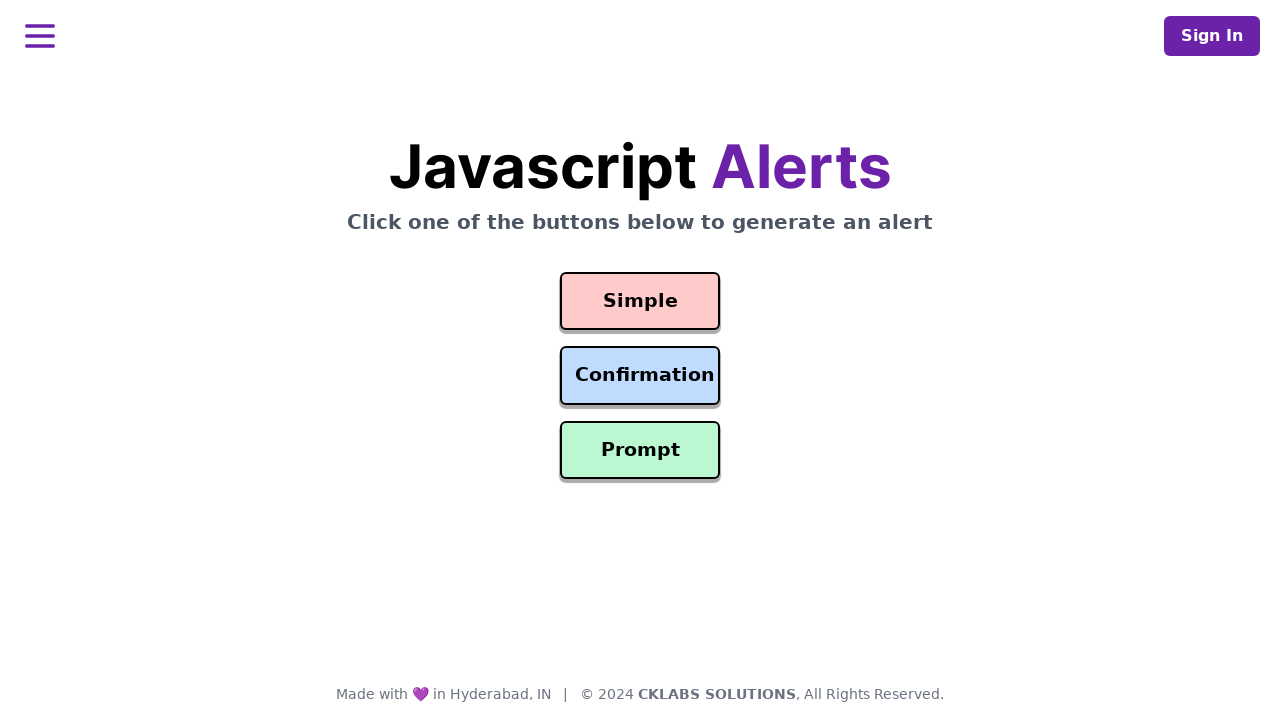

Clicked the simple alert button at (640, 301) on button#simple
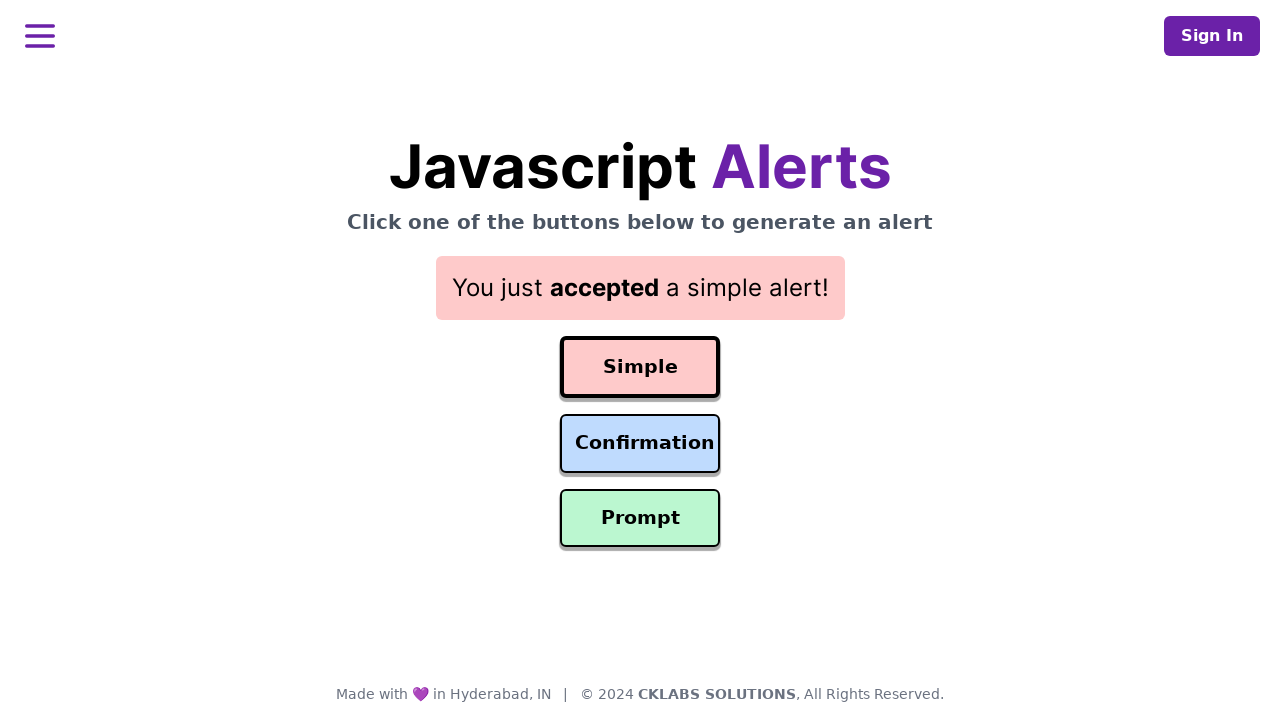

Result message appeared after alert was accepted
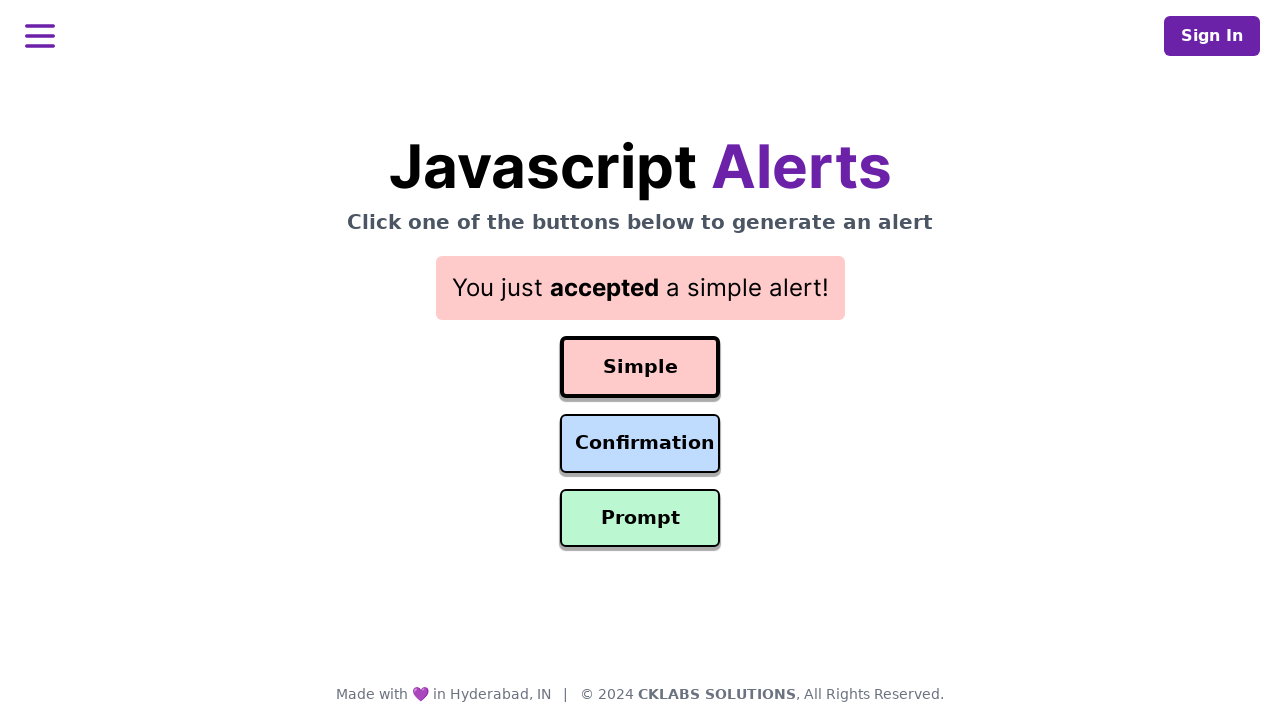

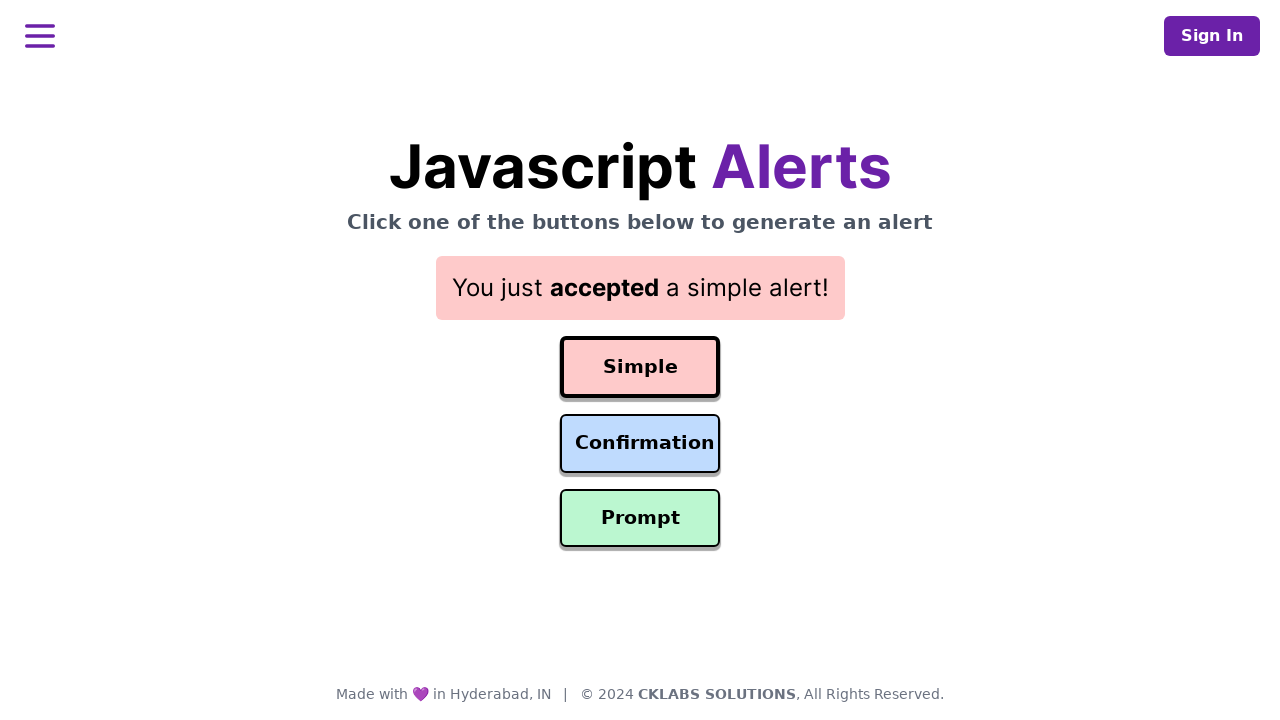